Reads two numbers from the page, calculates their sum, selects the sum from a dropdown, and submits the form.

Starting URL: http://suninjuly.github.io/selects1.html

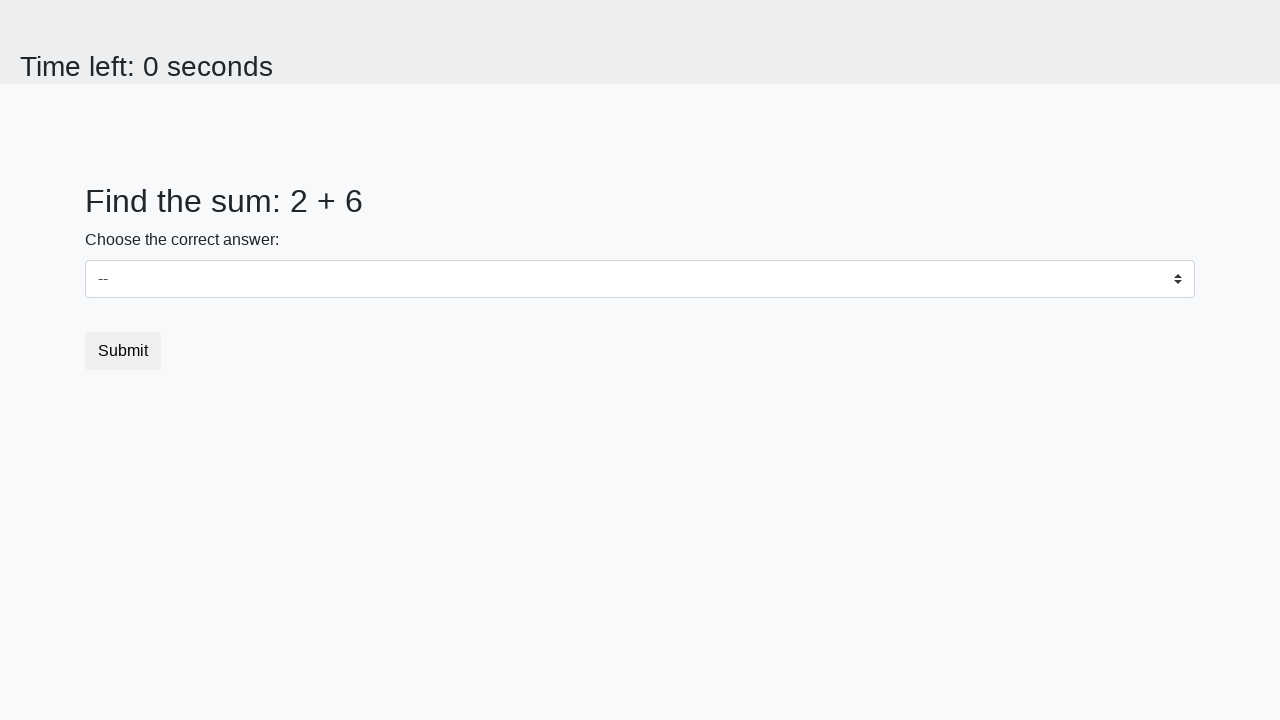

Read first number from #num1
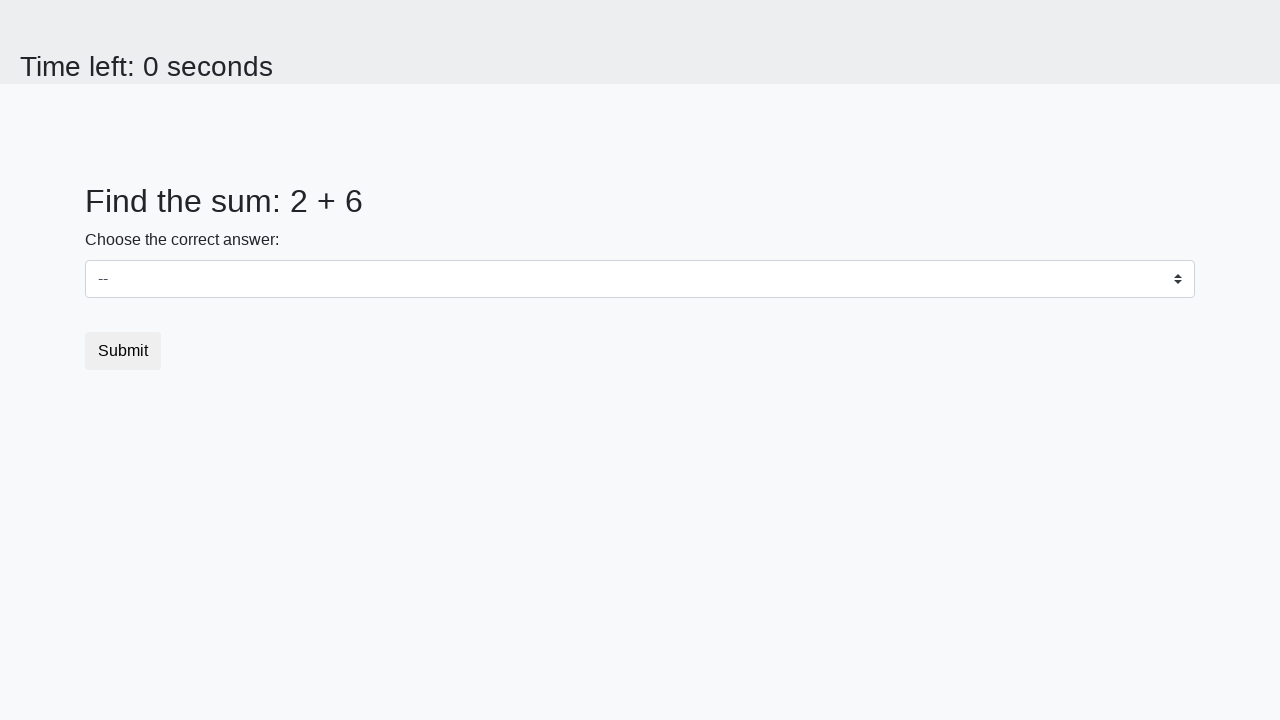

Read second number from #num2
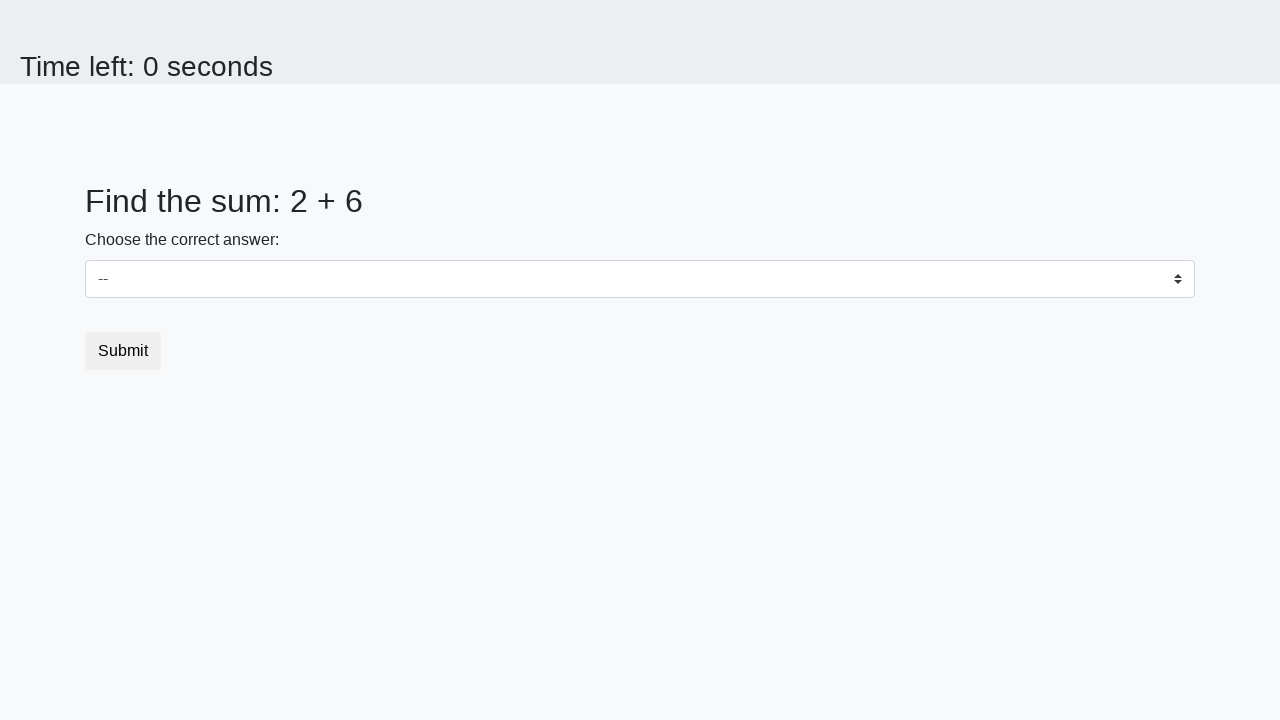

Calculated sum: 2 + 6 = 8
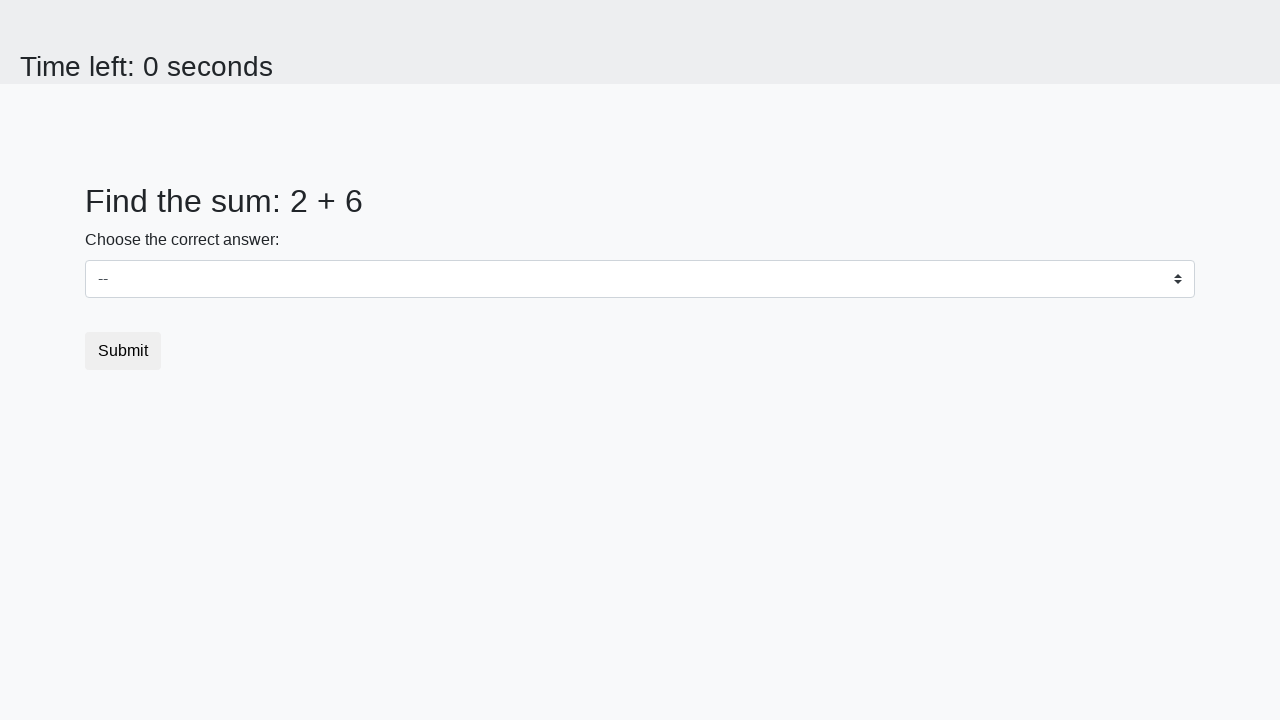

Selected sum value 8 from dropdown on select
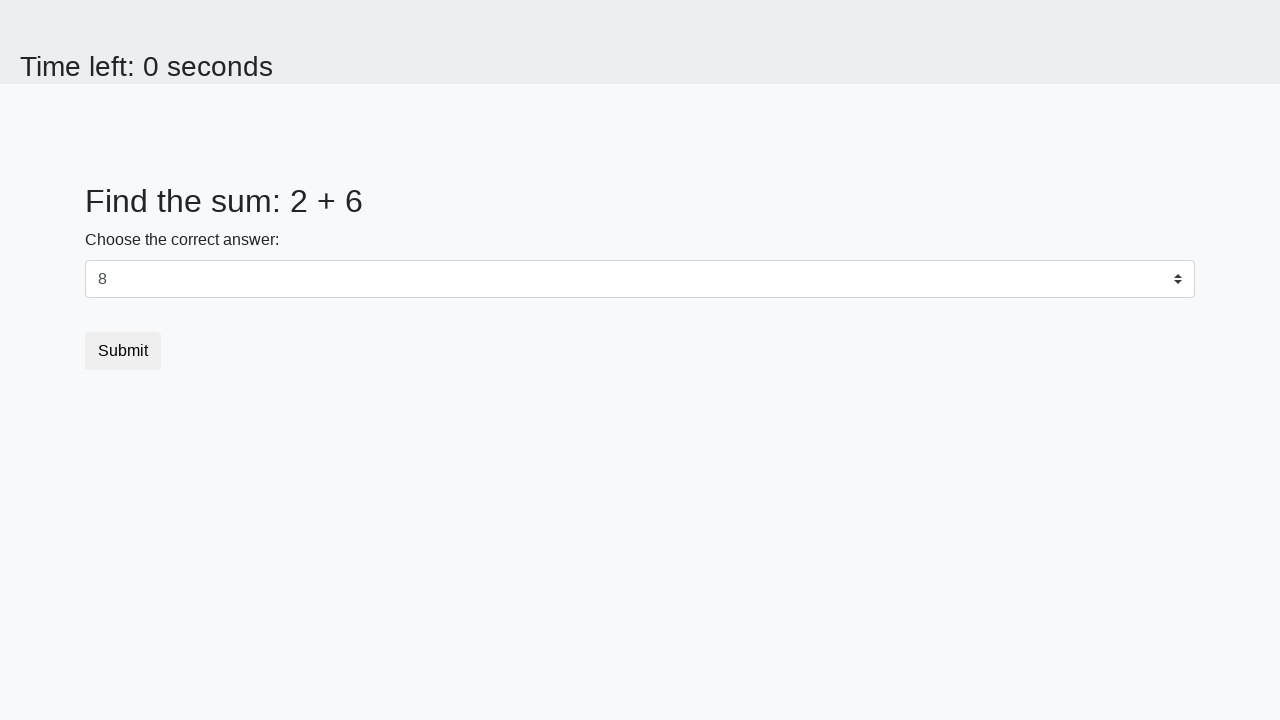

Clicked submit button to submit form at (123, 351) on button.btn[type='submit']
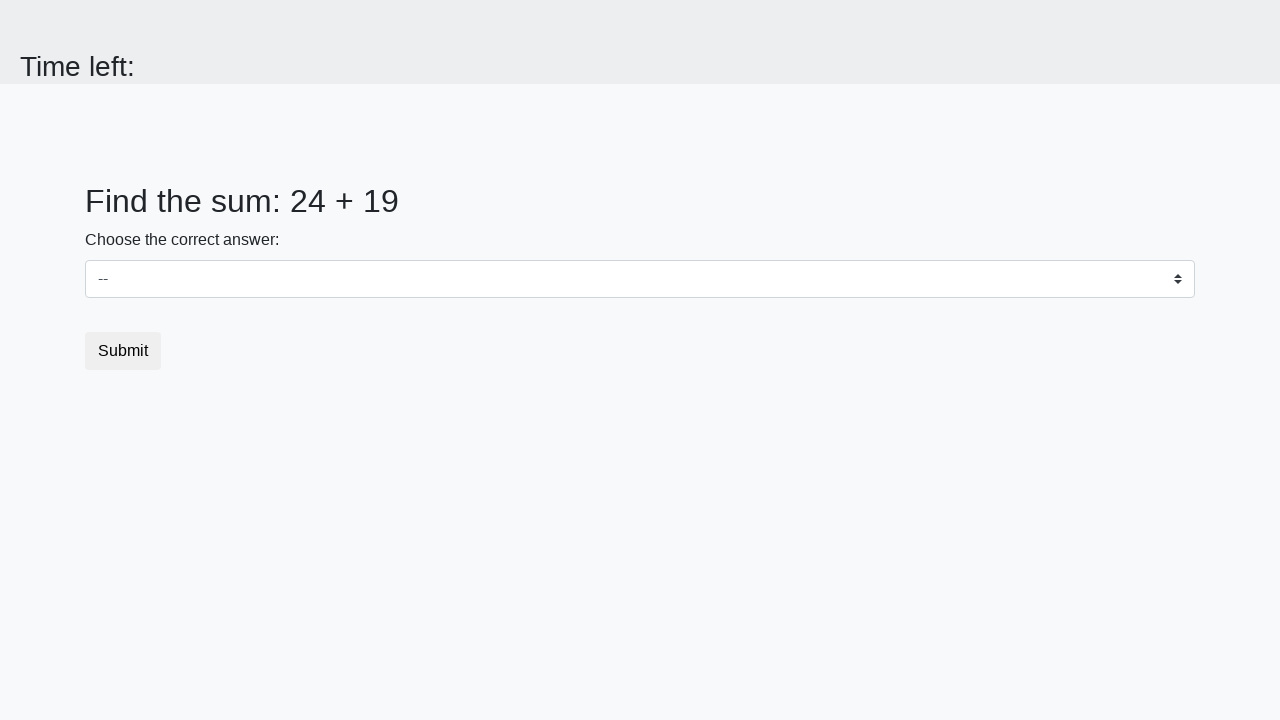

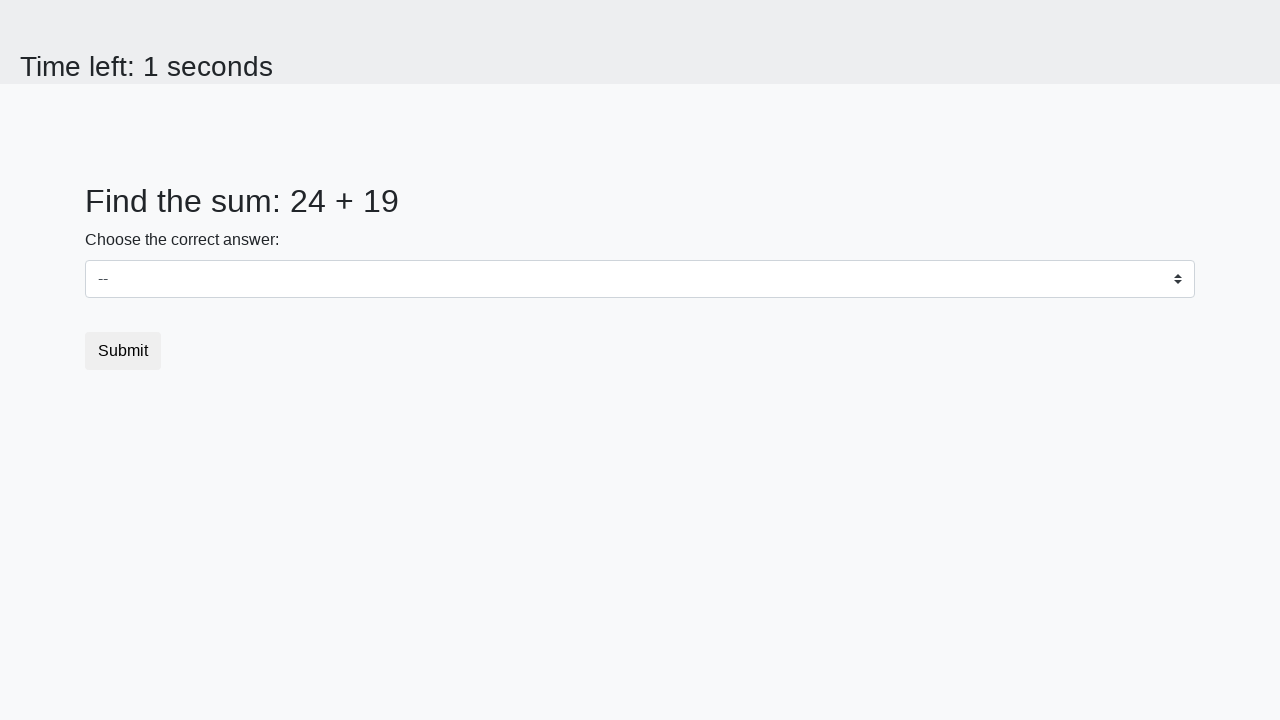